Tests form submission by filling in user details including name, email, and addresses, then verifies the submission result is displayed

Starting URL: https://demoqa.com/text-box

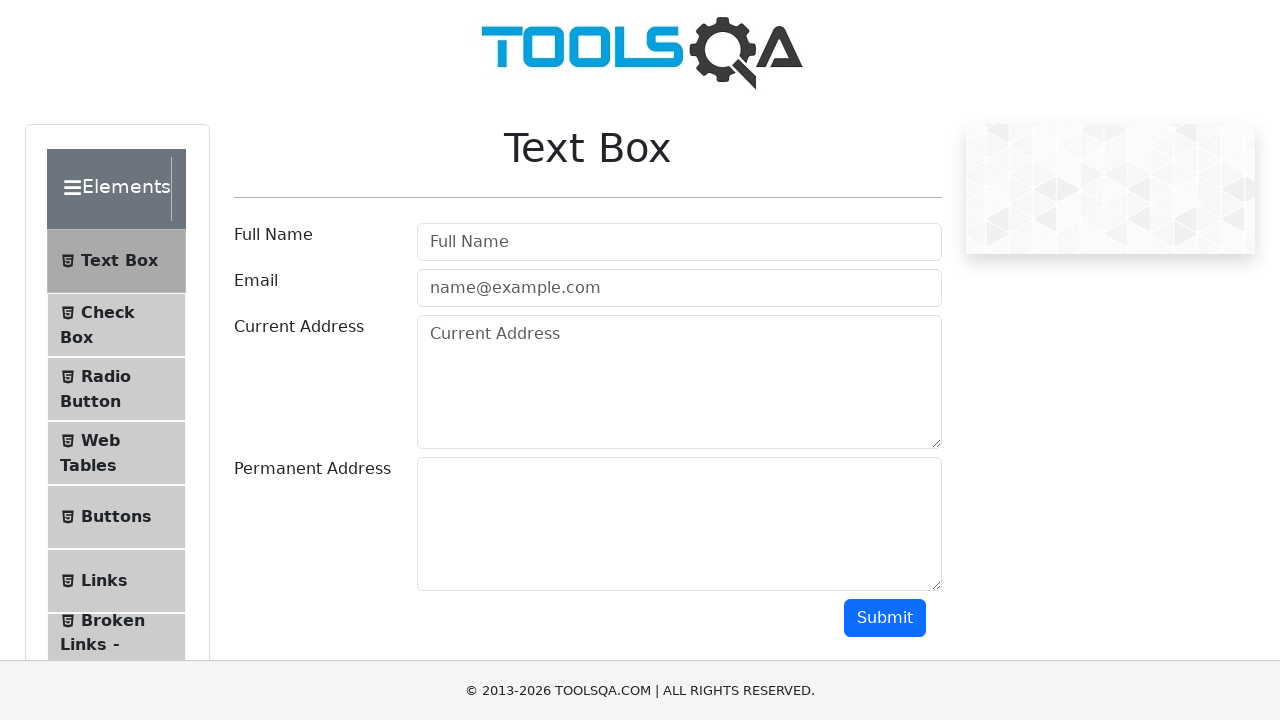

Filled user name field with 'User Name' on input#userName
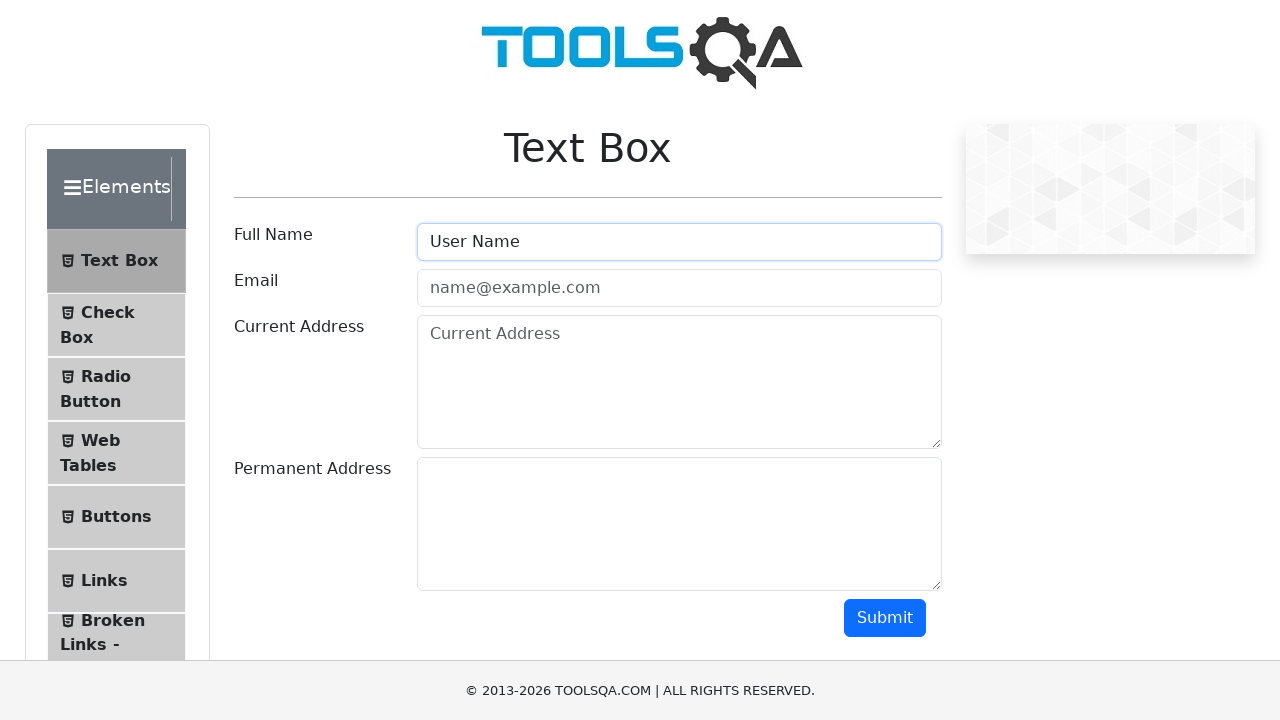

Filled email field with 'testuser@example.com' on input#userEmail
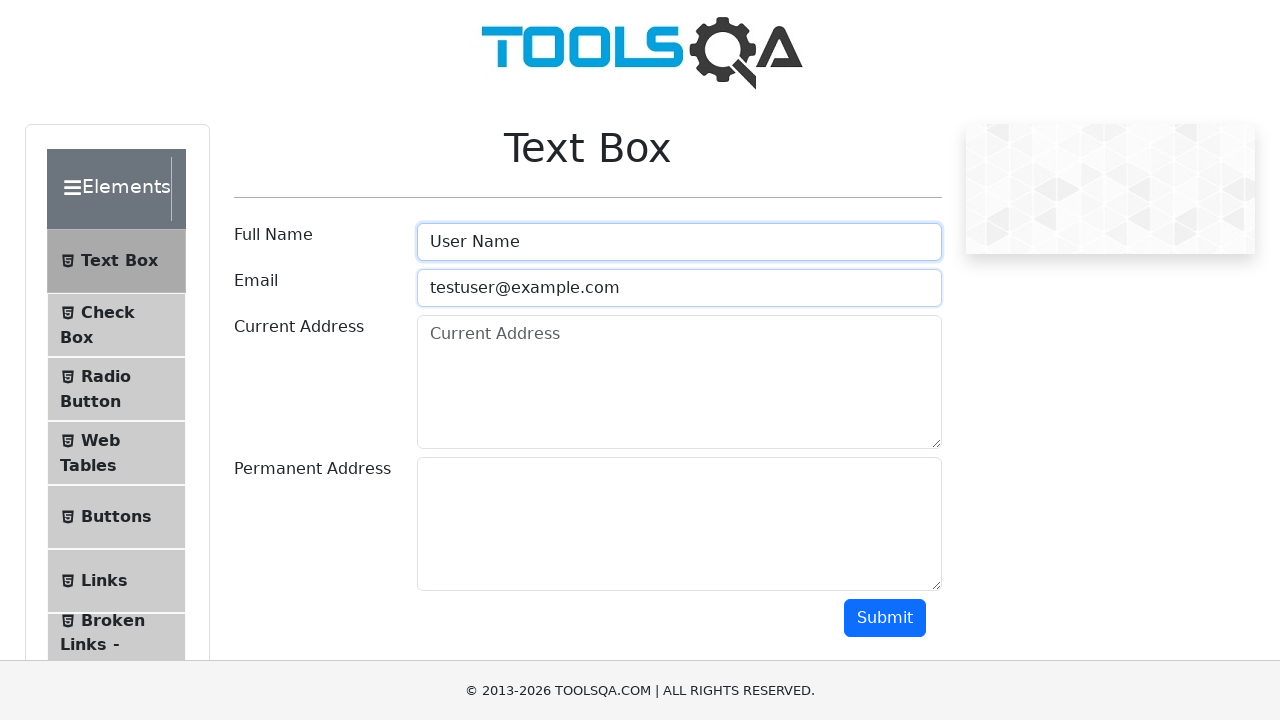

Filled current address field with 'current addr' on textarea#currentAddress
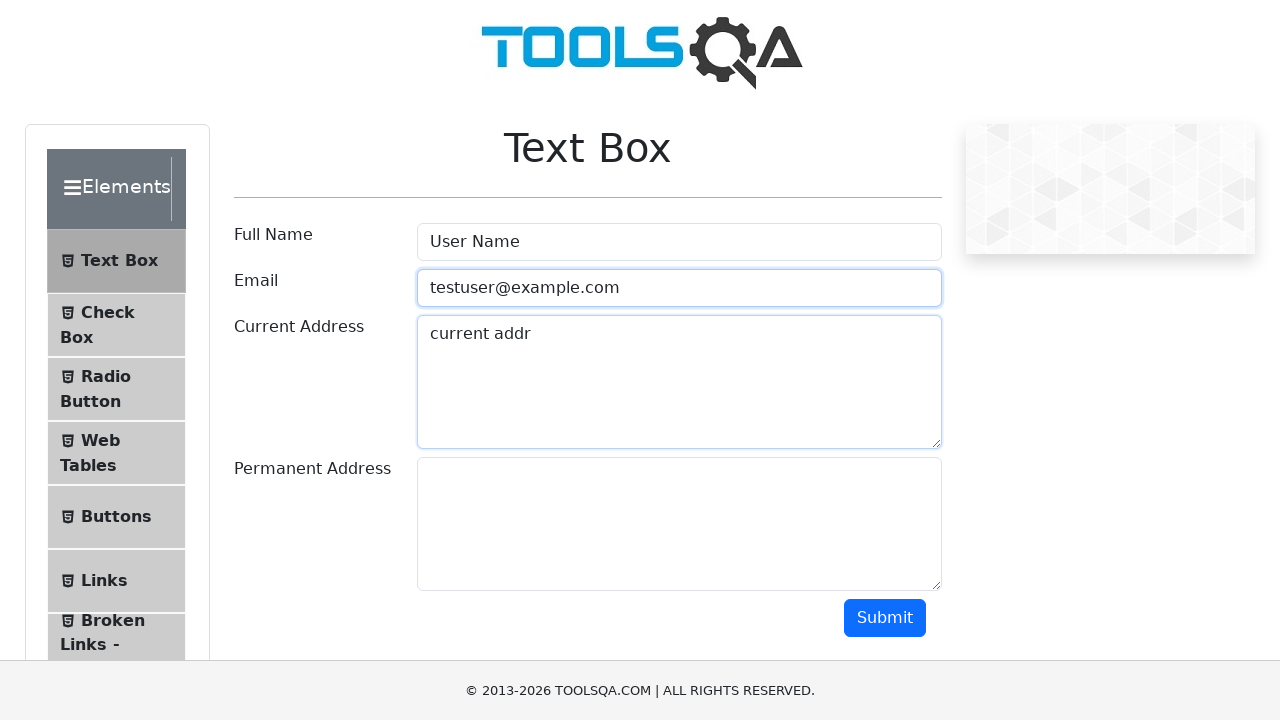

Filled permanent address field with 'perm addr' on textarea#permanentAddress
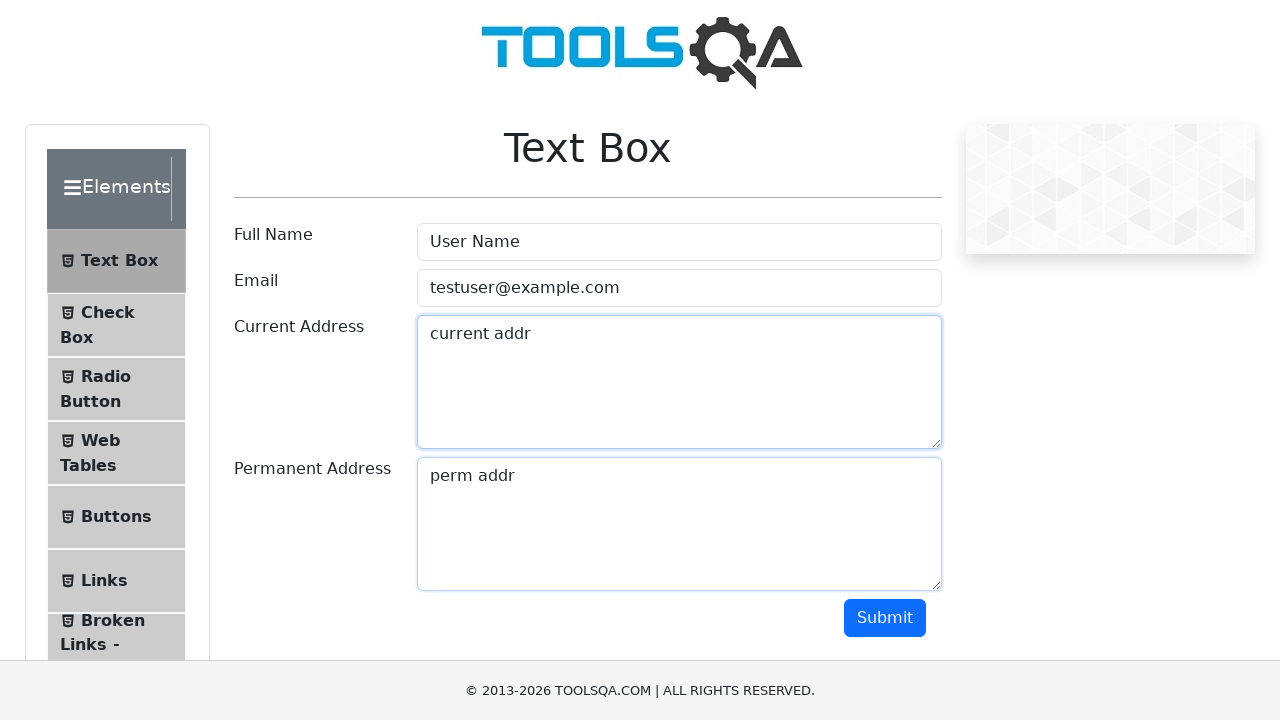

Clicked Submit button to submit form at (885, 618) on button:has-text("Submit")
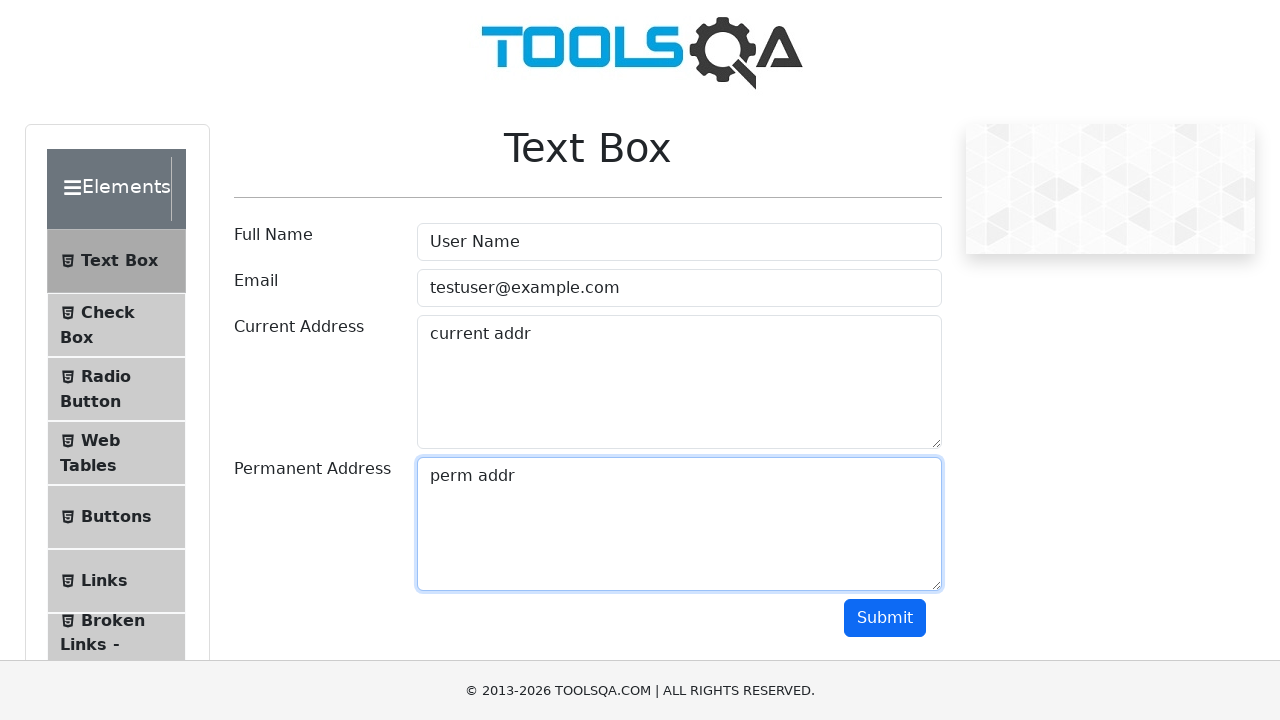

Form submission result displayed with name confirmation
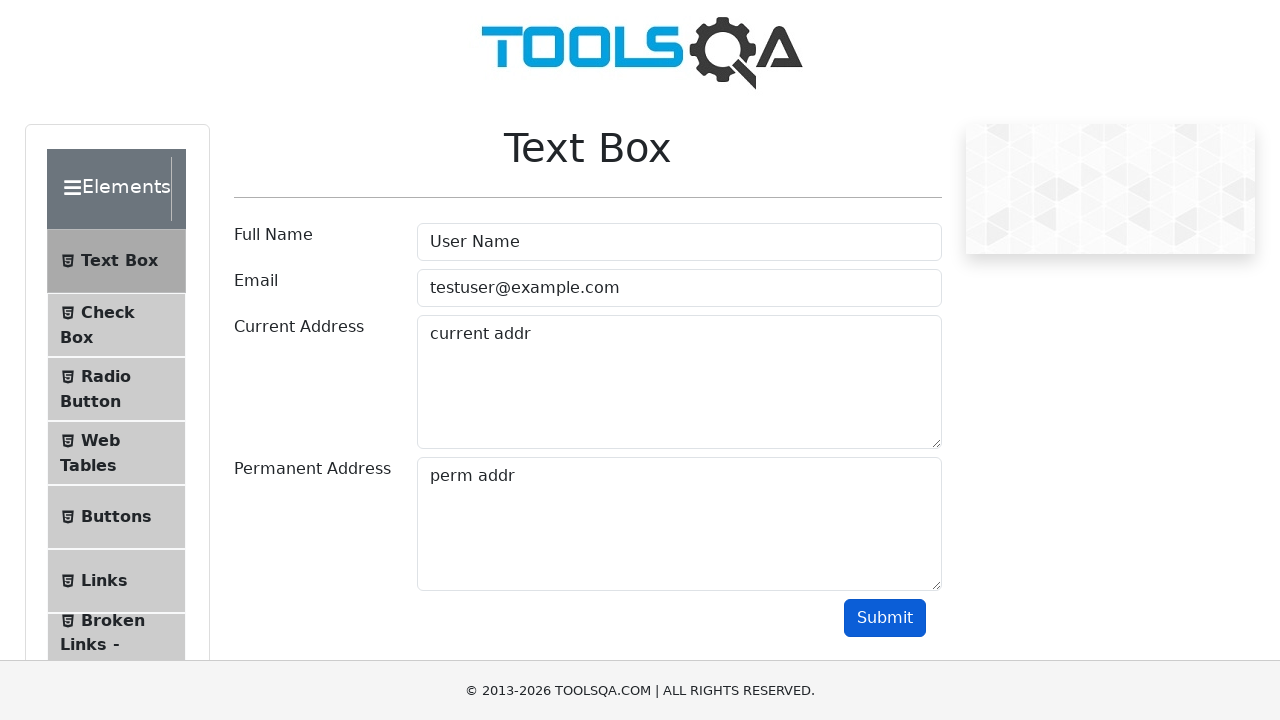

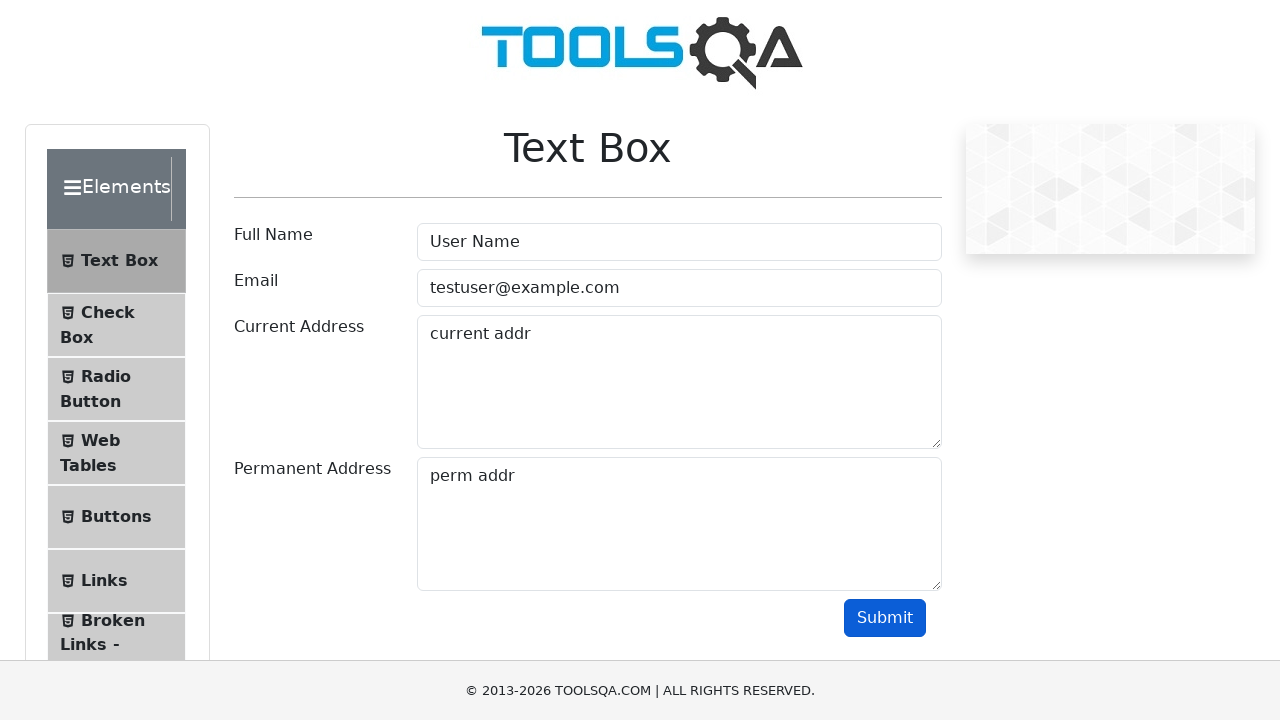